Tests clicking the Women navigation link on the homepage

Starting URL: https://timecenter.vercel.app/

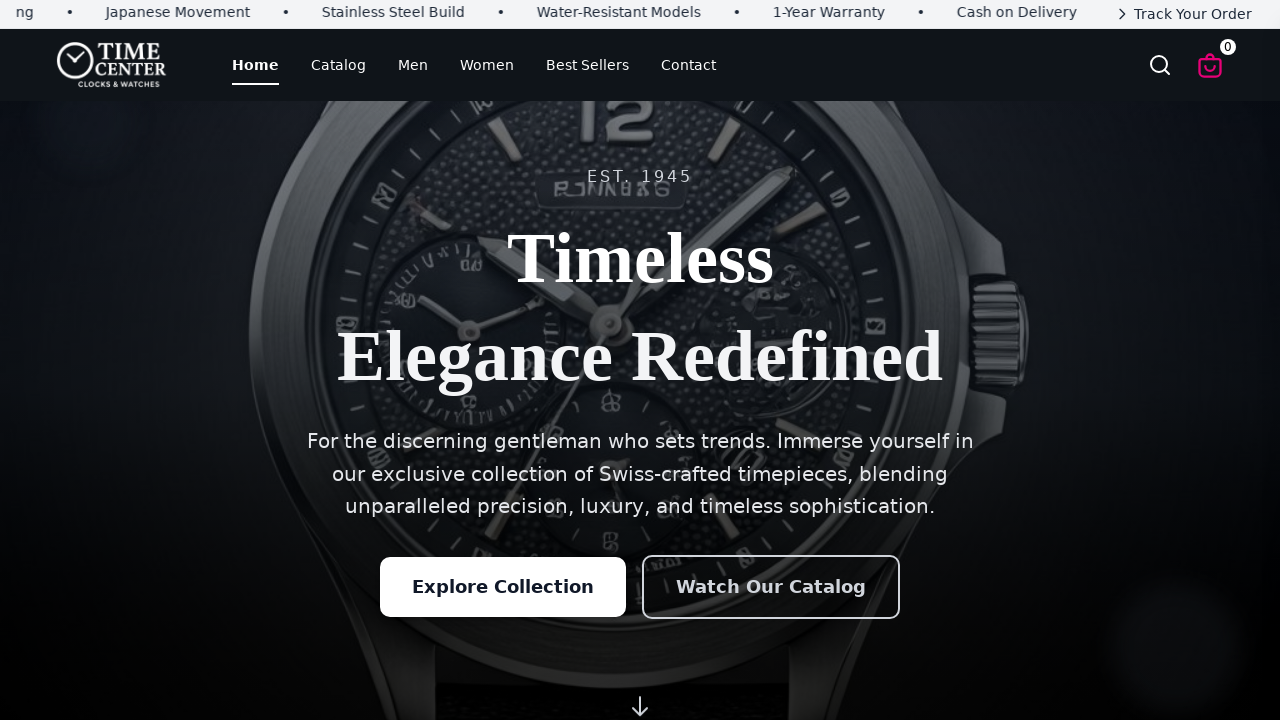

Navigated to homepage
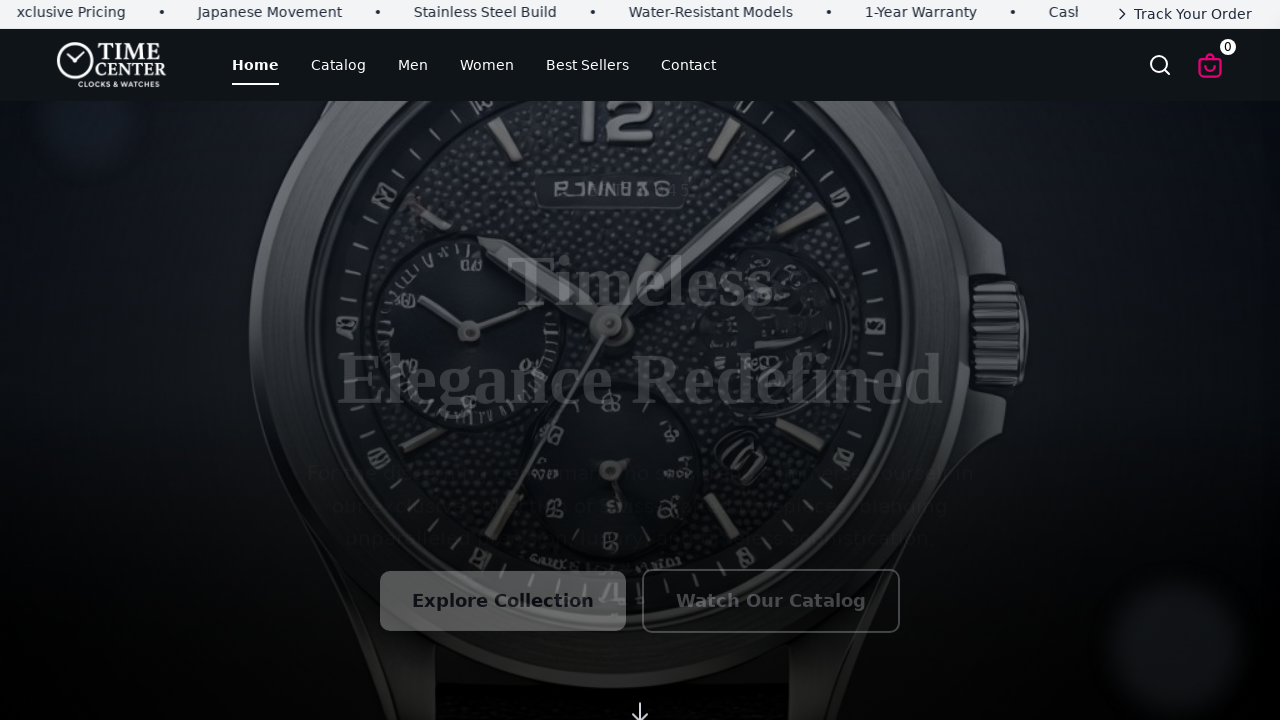

Clicked Women navigation link at (487, 65) on text=Women
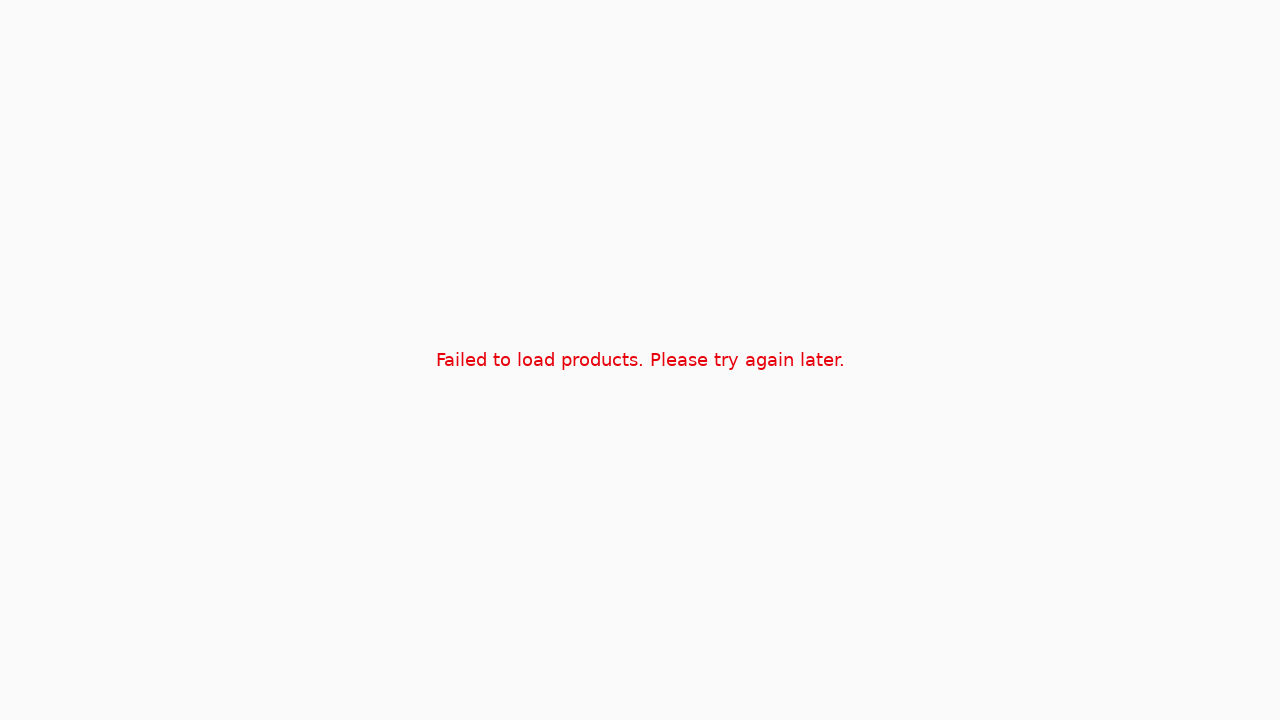

Women page loaded successfully
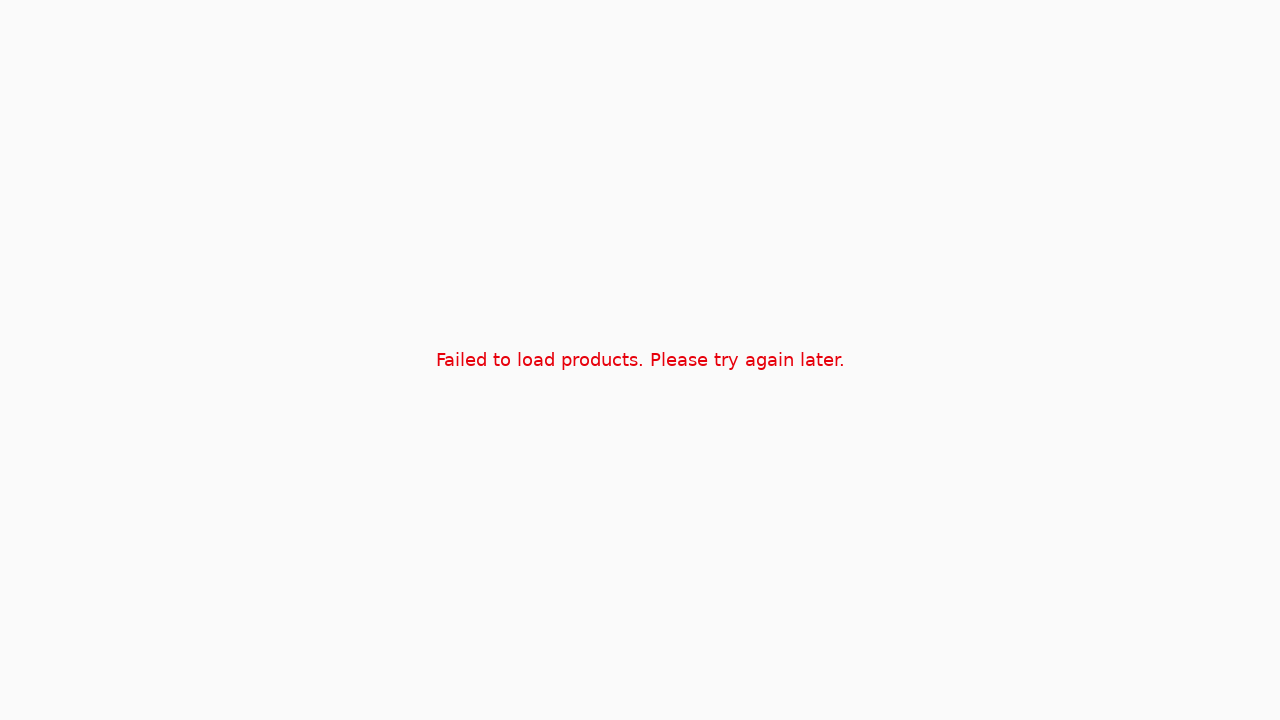

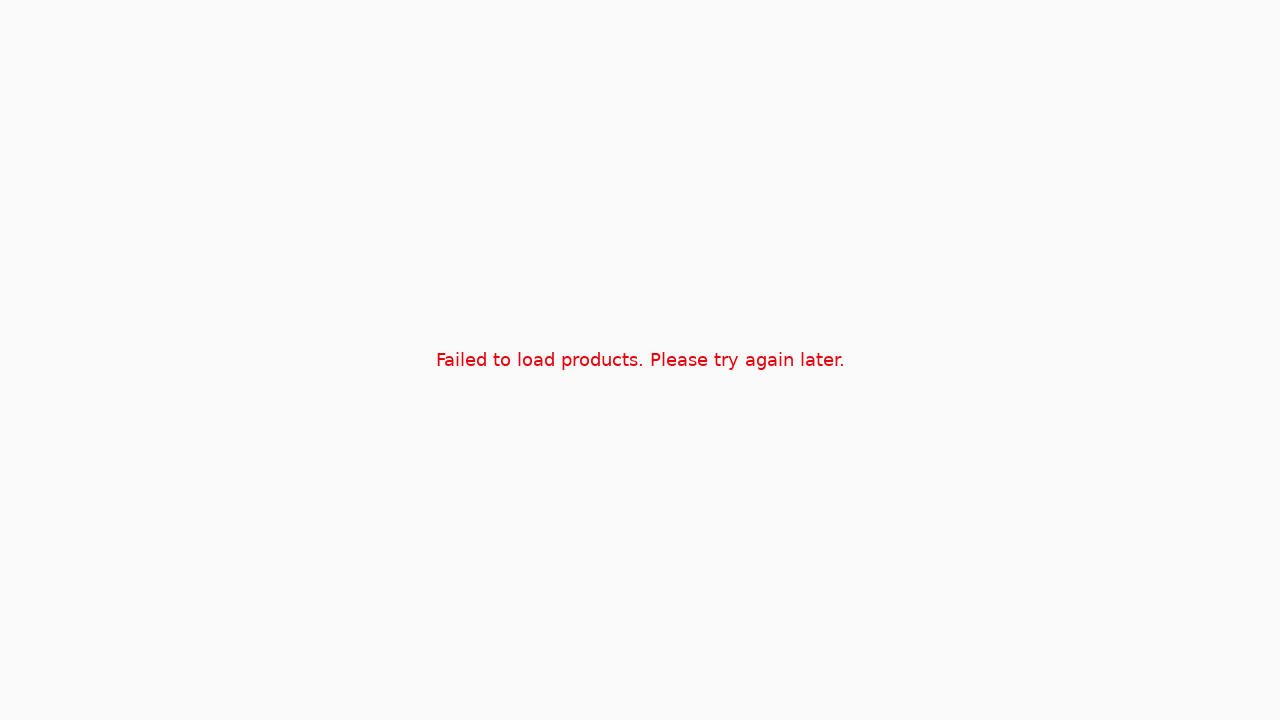